Tests adding a todo item to the TodoMVC application by filling the input box and pressing Enter, then verifying the todo list content

Starting URL: https://demo.playwright.dev/todomvc

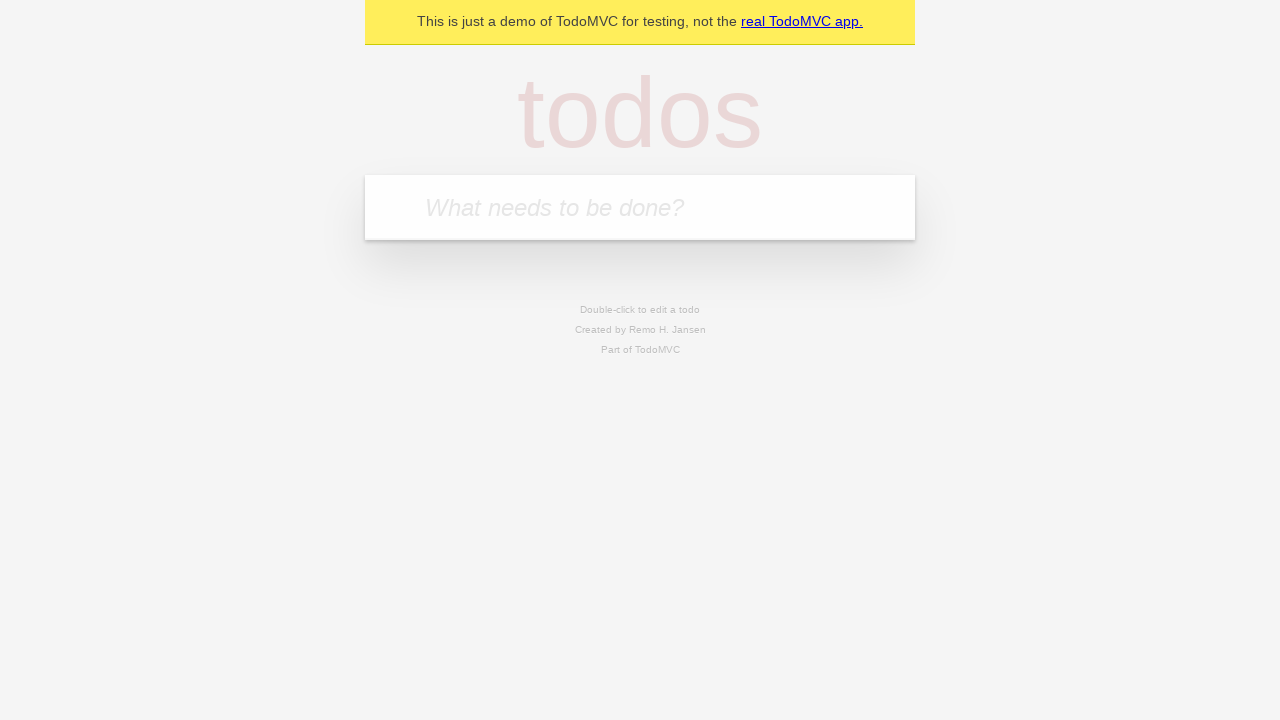

Located the todo input box
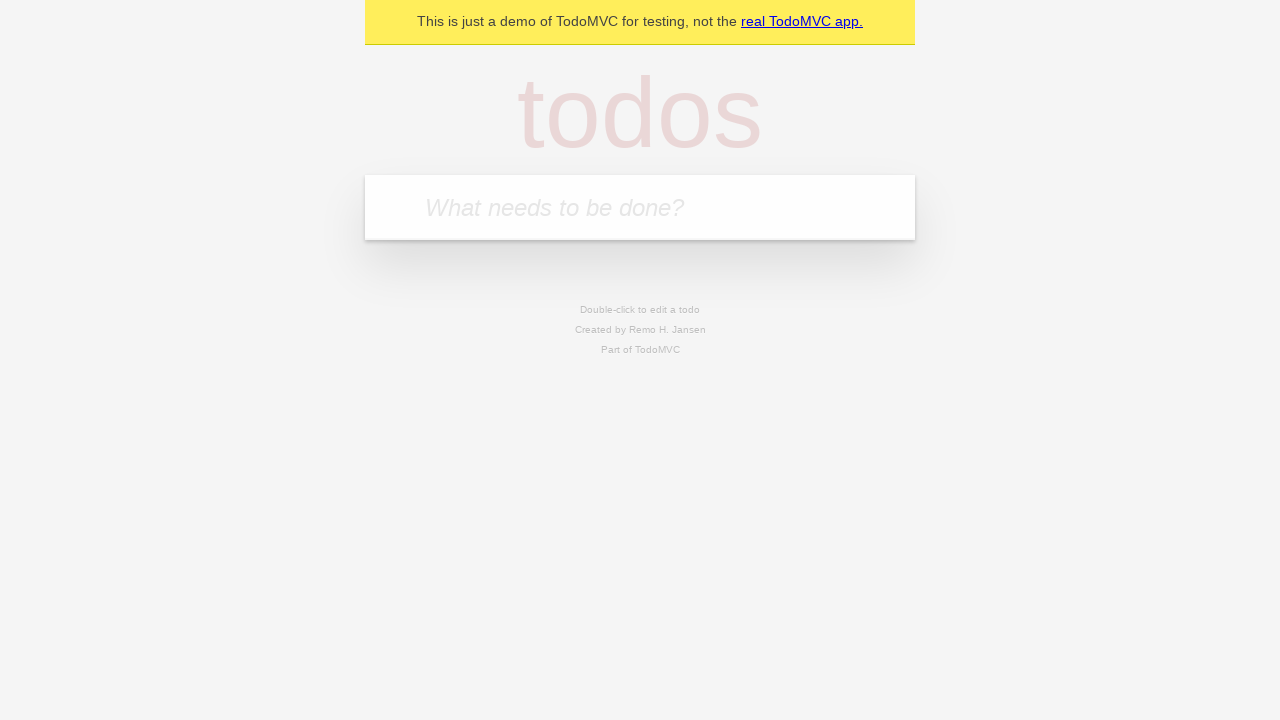

Located the todo list container
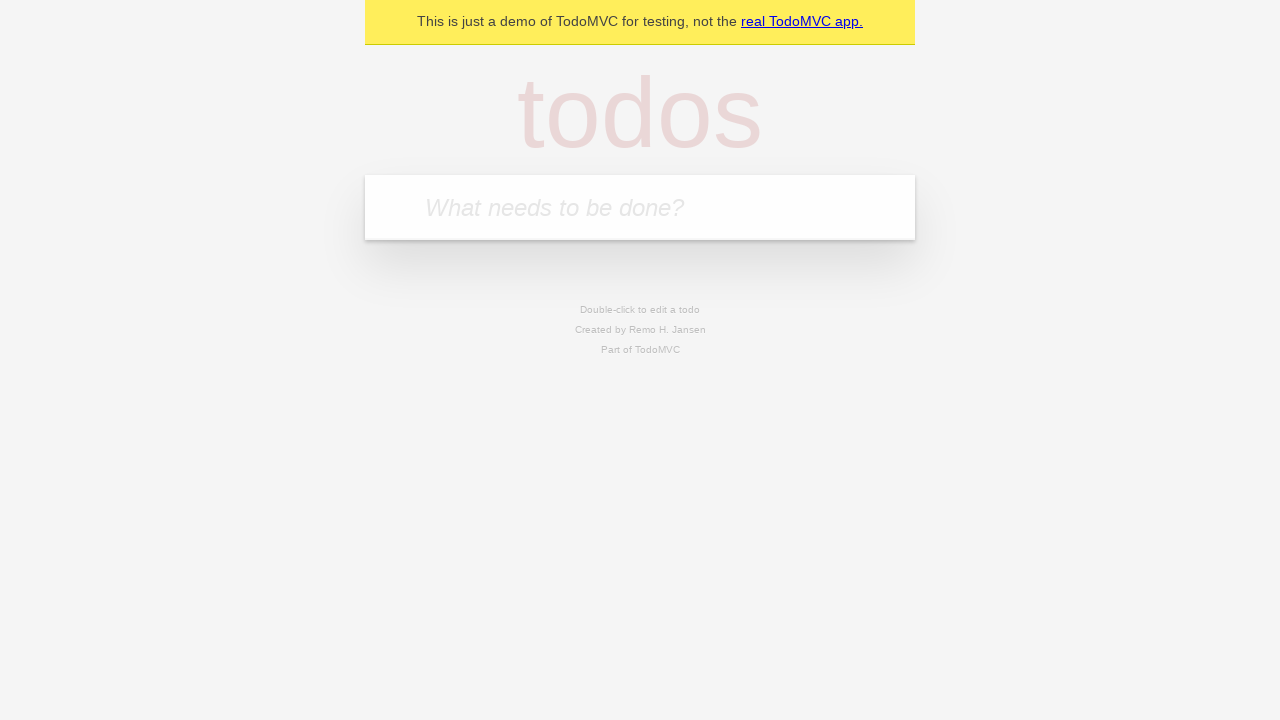

Filled todo input box with 'Learn JavaScript' on input.new-todo
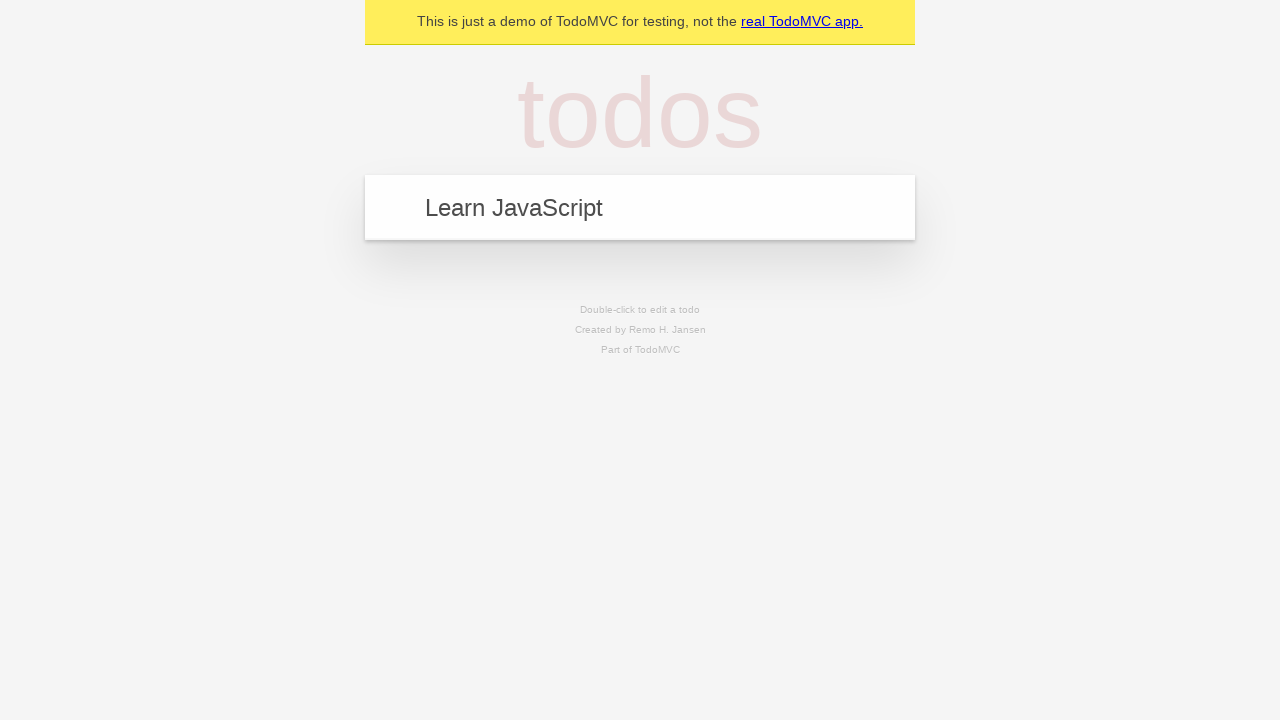

Pressed Enter to add the todo item on input.new-todo
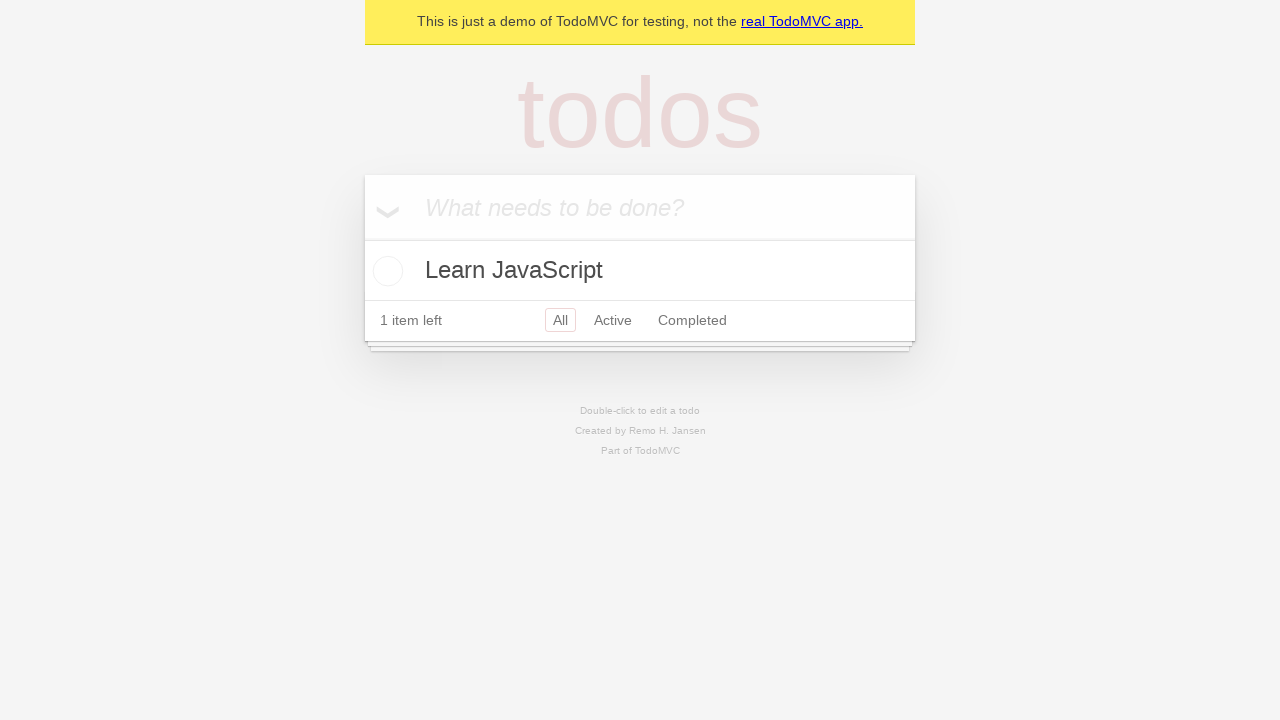

Verified todo item appeared in the list
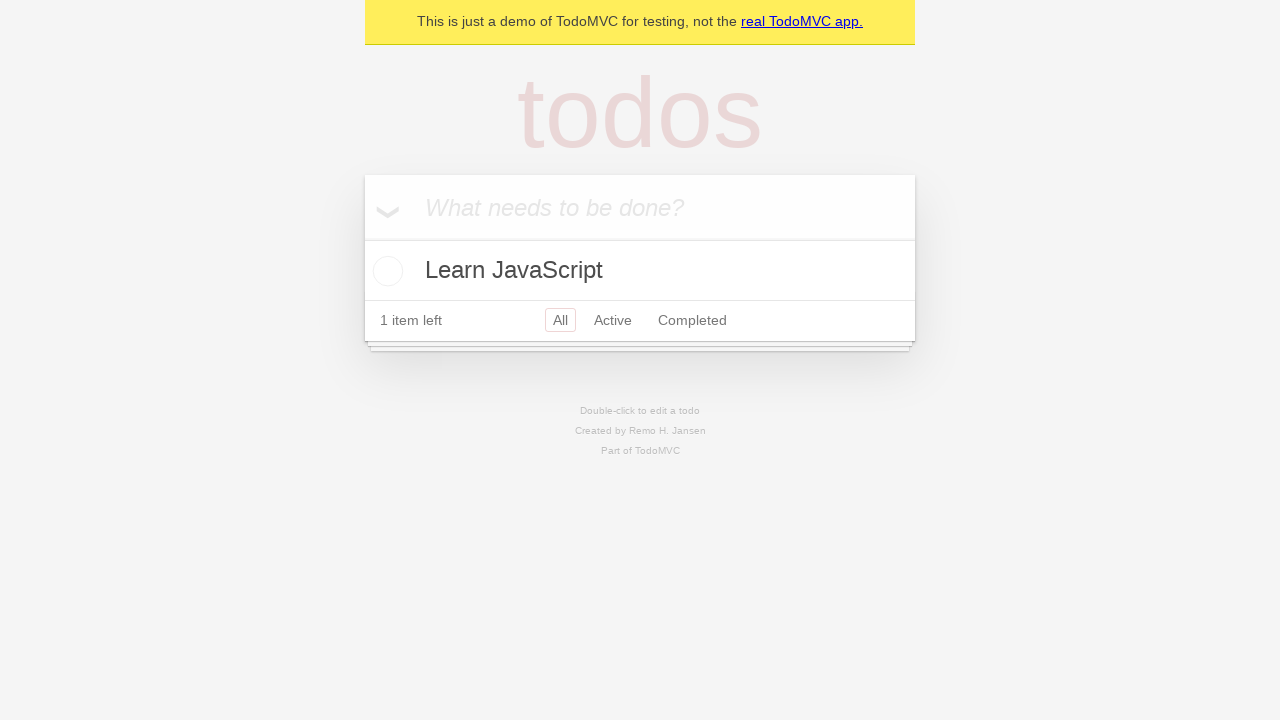

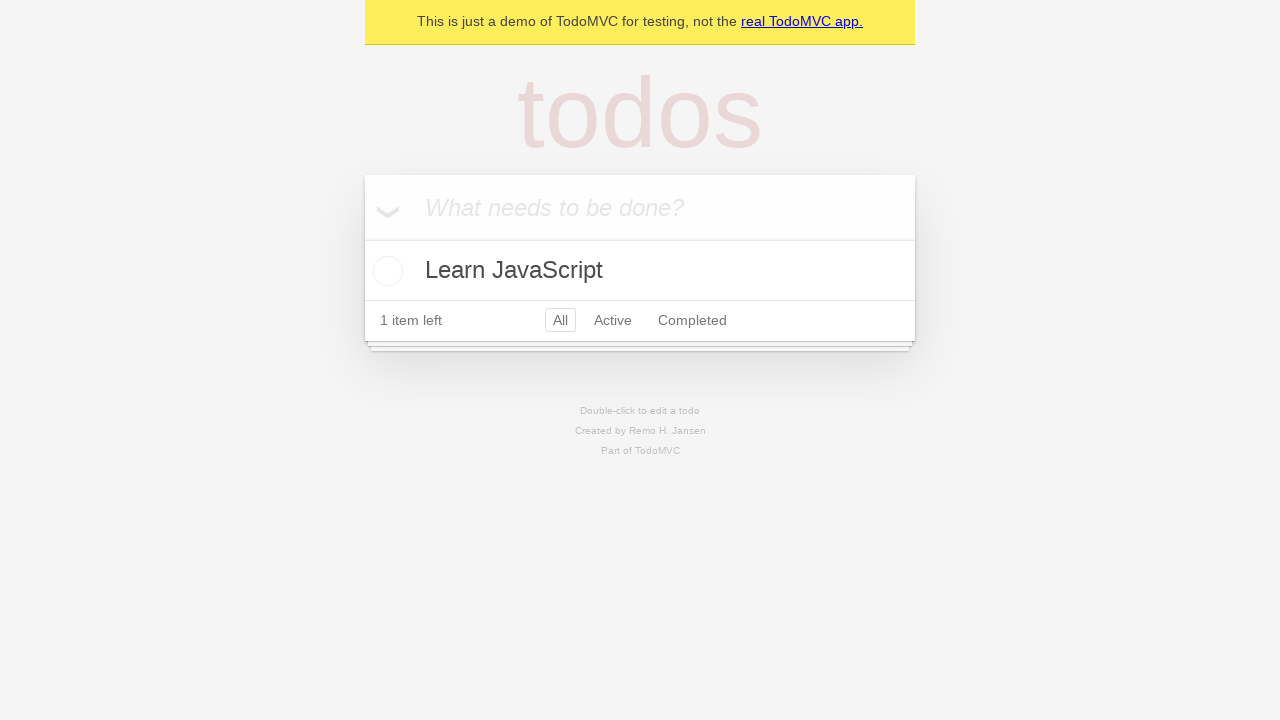